Tests back and forth navigation by clicking on A/B Testing link, verifying the page title, navigating back to the home page, and verifying the home page title.

Starting URL: https://practice.cydeo.com

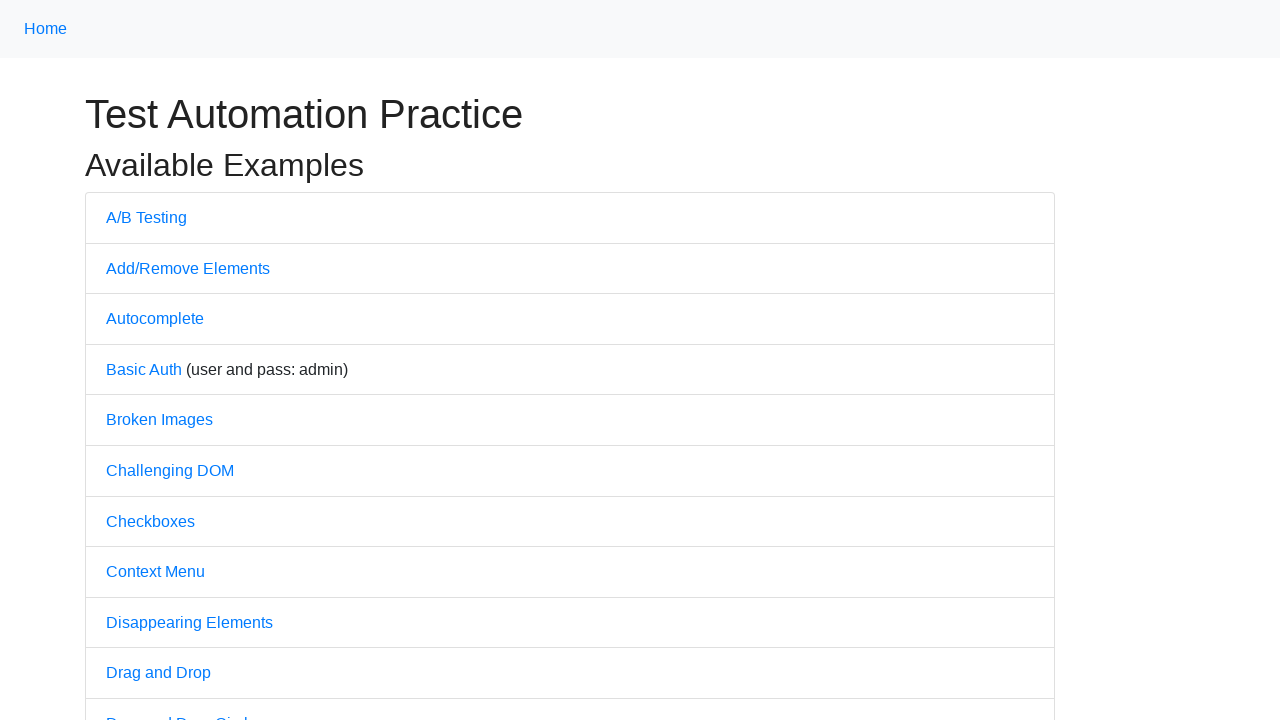

Clicked on A/B Testing link at (146, 217) on text=A/B Testing
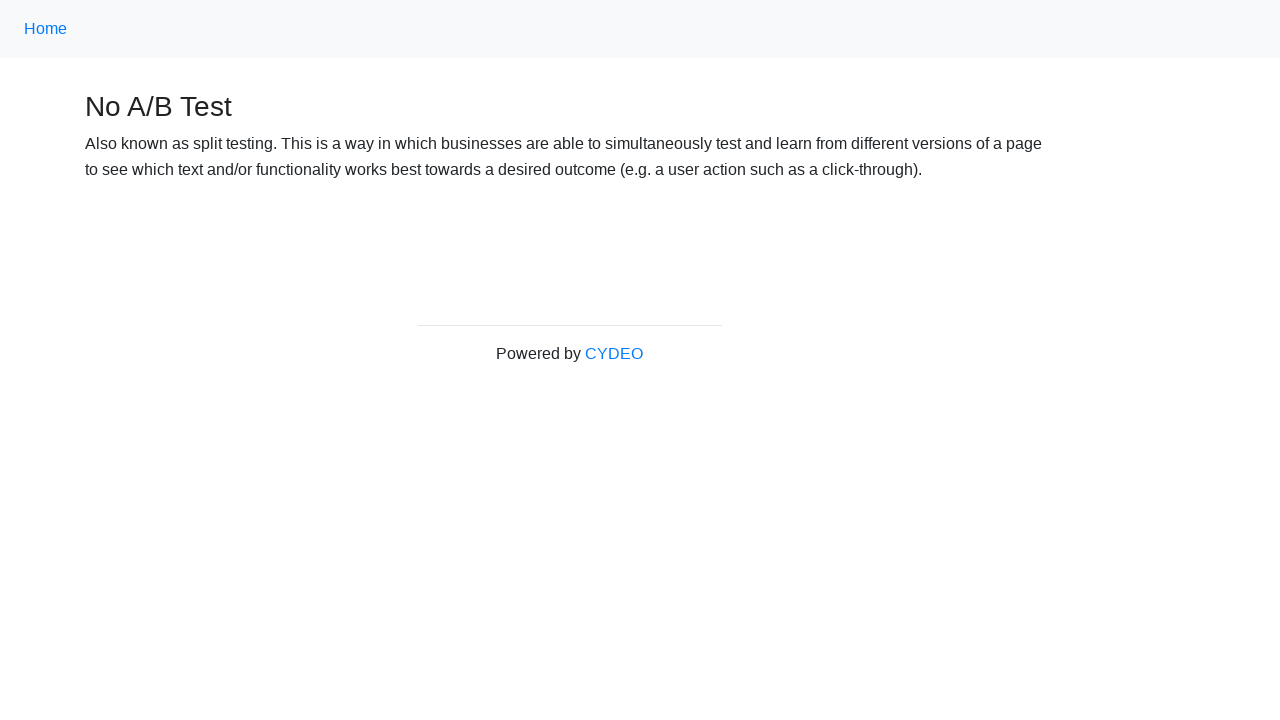

Waited for page load state after clicking A/B Testing link
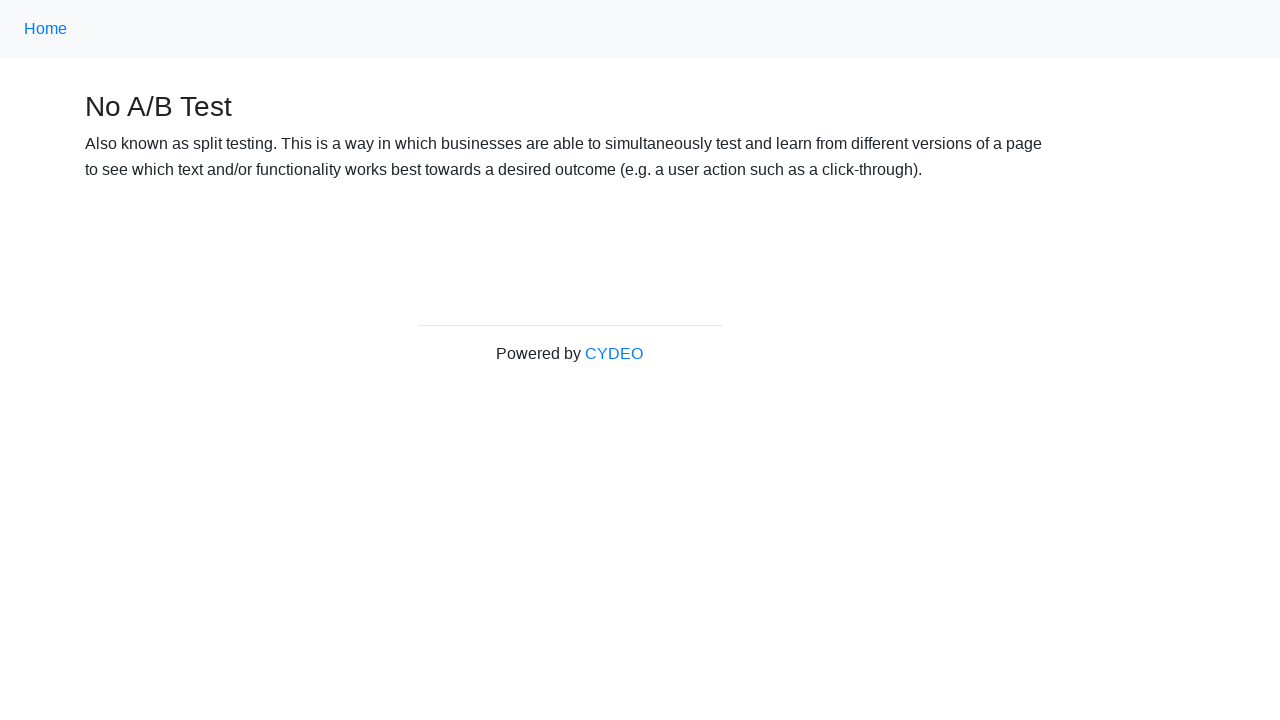

Verified page title is 'No A/B Test'
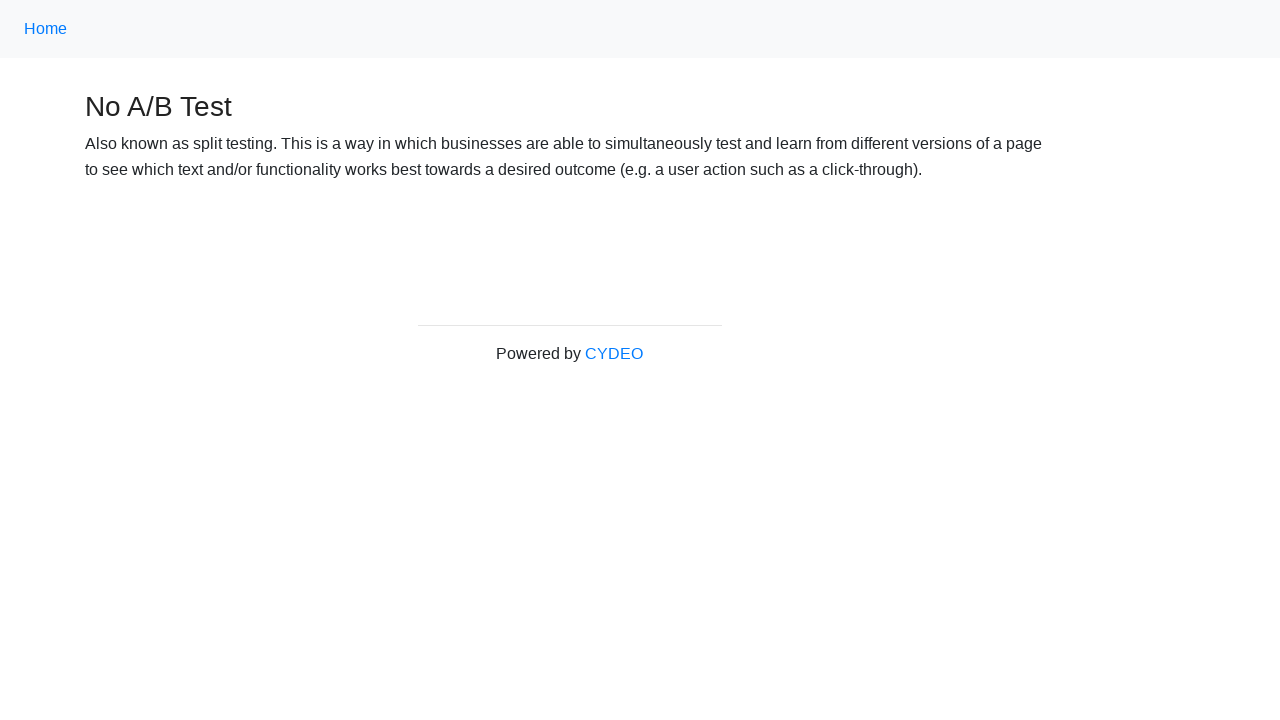

Navigated back to home page
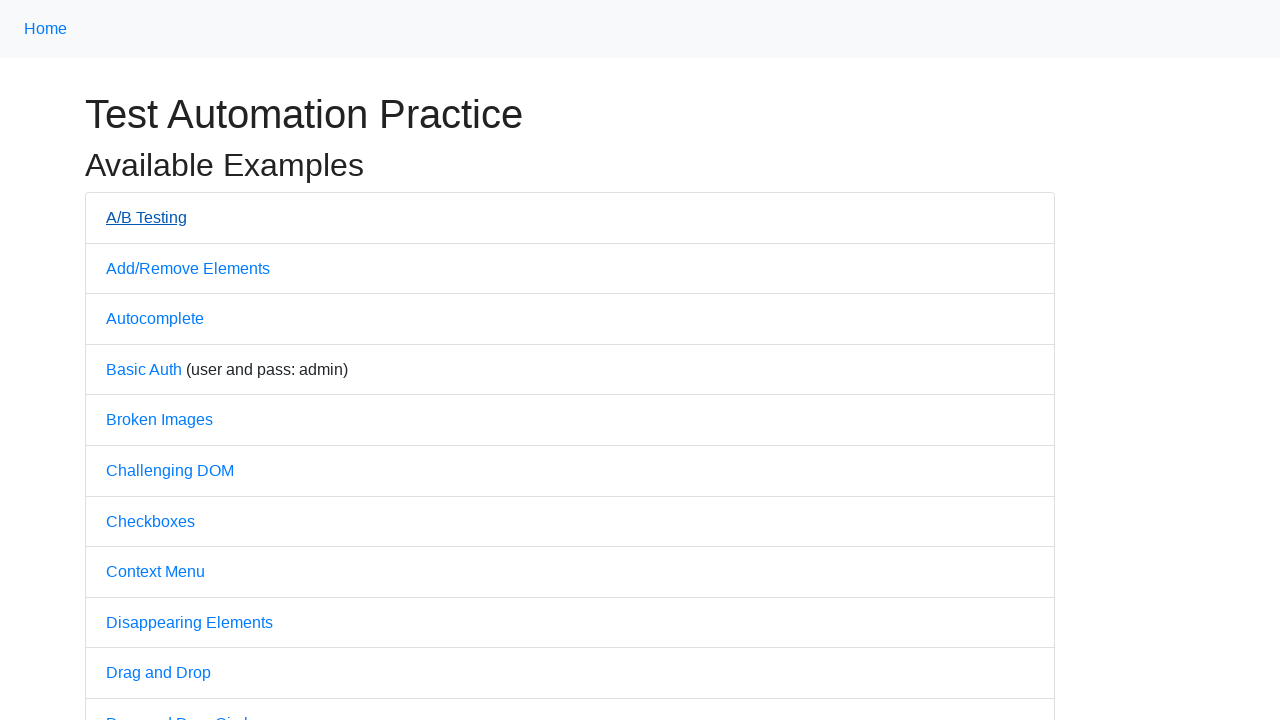

Waited for page load state after navigating back
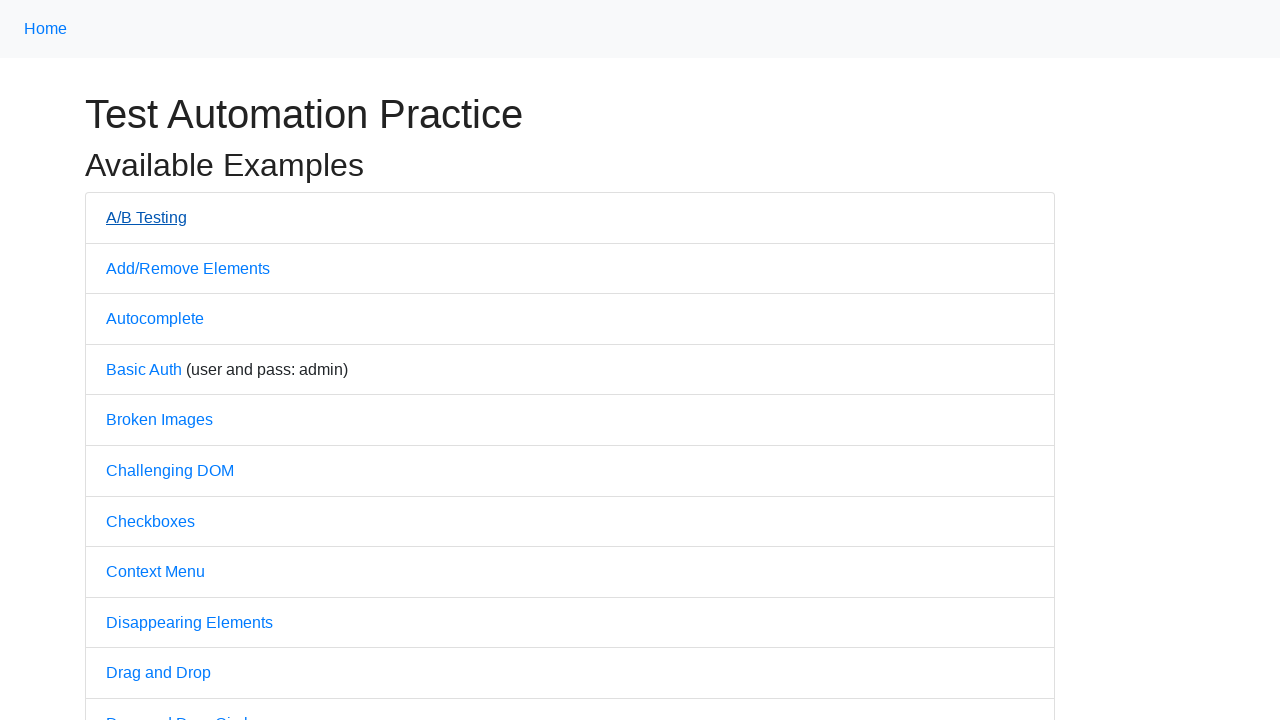

Verified home page title is 'Practice'
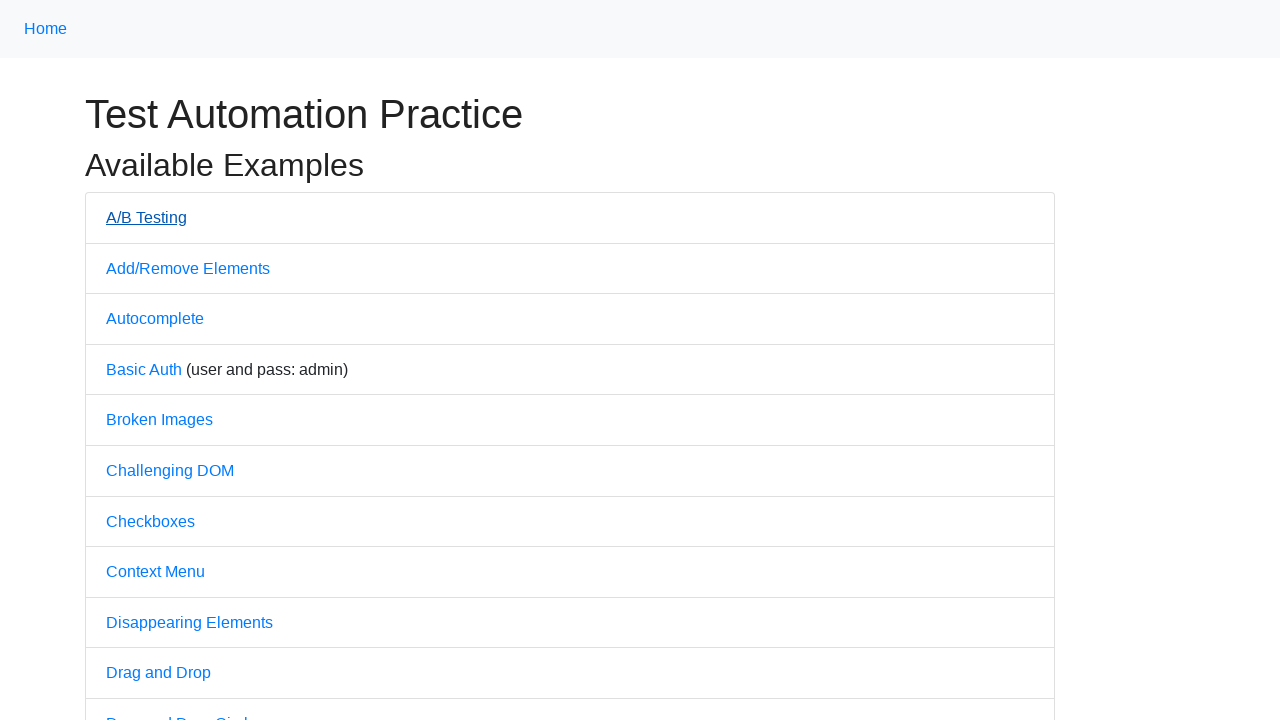

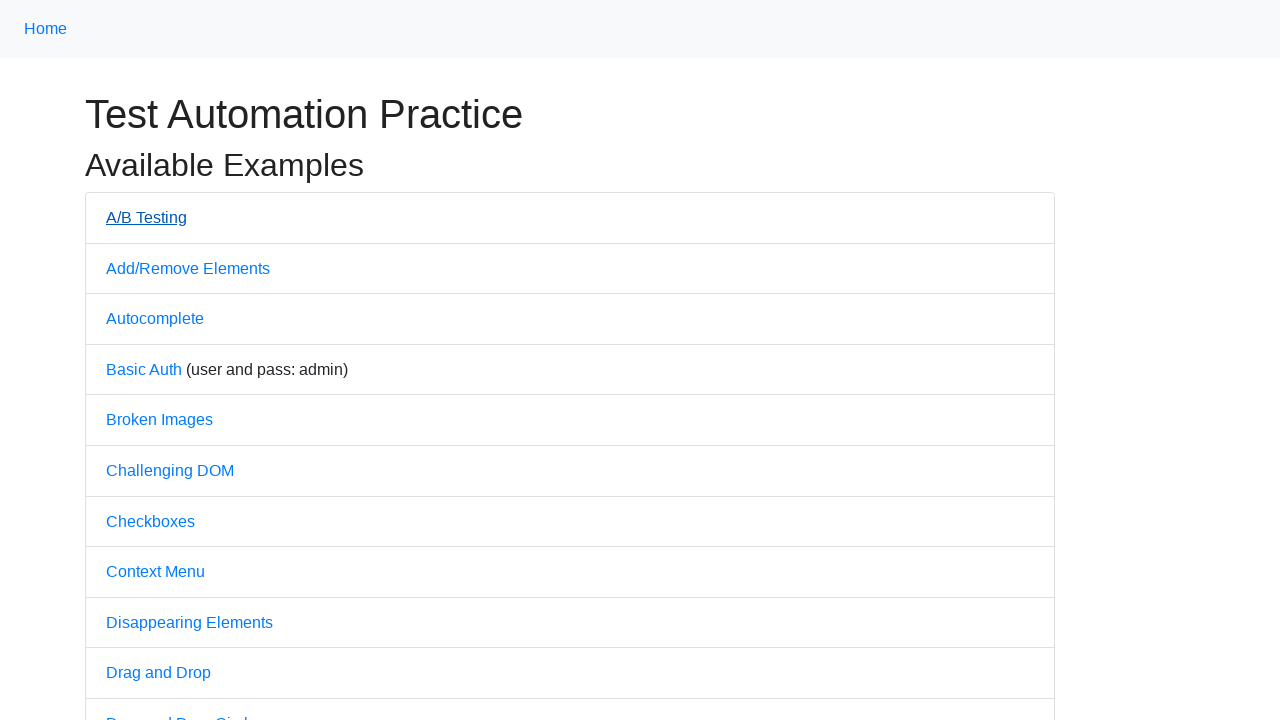